Tests dynamic click button functionality and verifies the success message appears.

Starting URL: https://demoqa.com/buttons

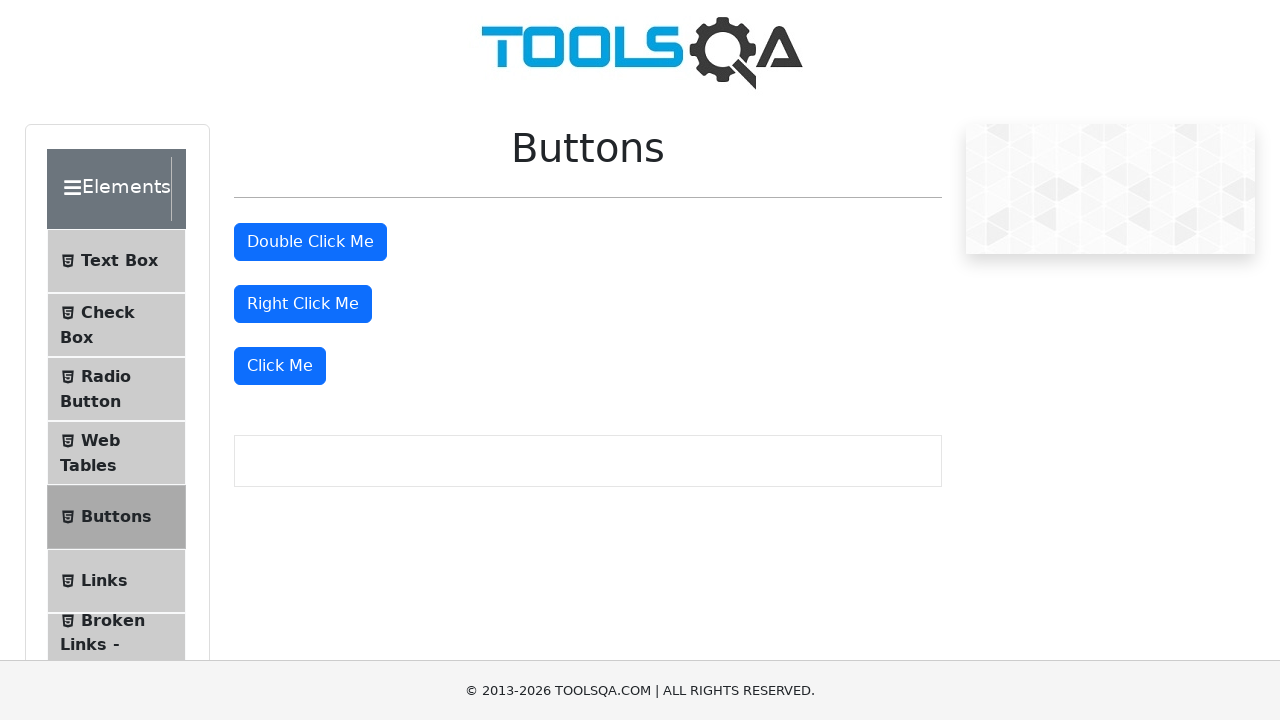

Navigated to https://demoqa.com/buttons
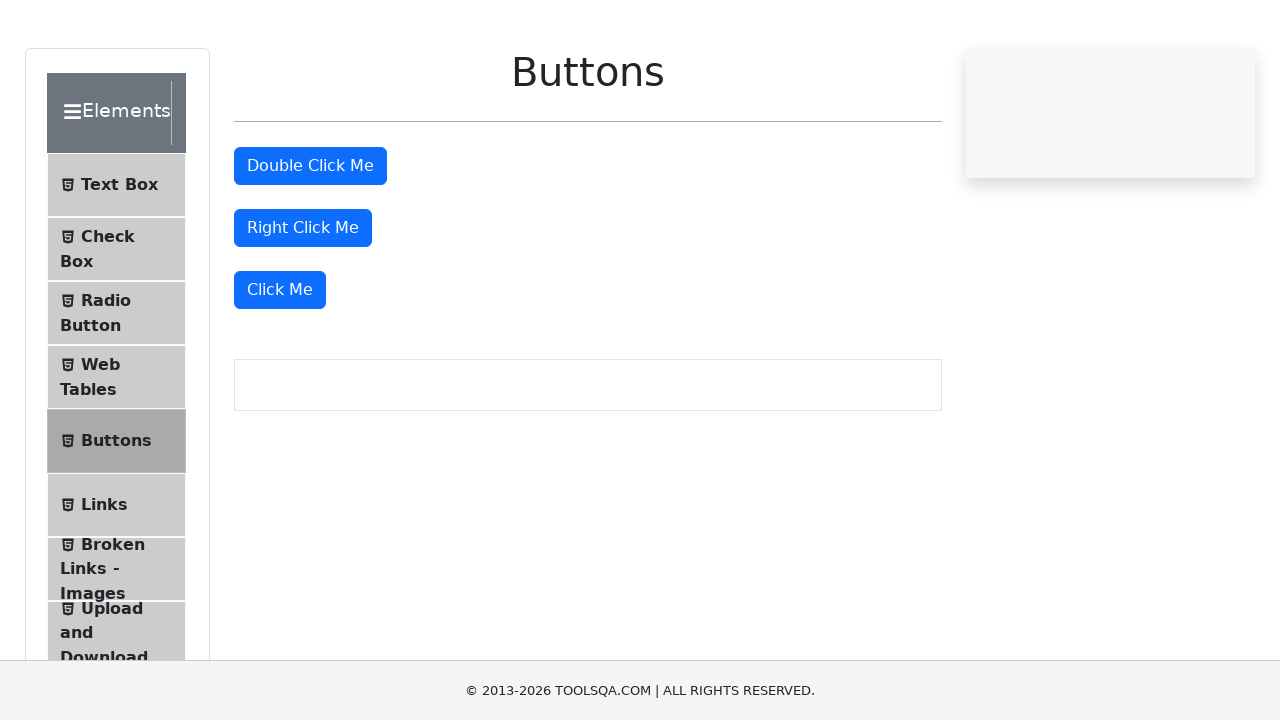

Clicked the 'Click Me' dynamic button at (280, 366) on xpath=//button[text()='Click Me']
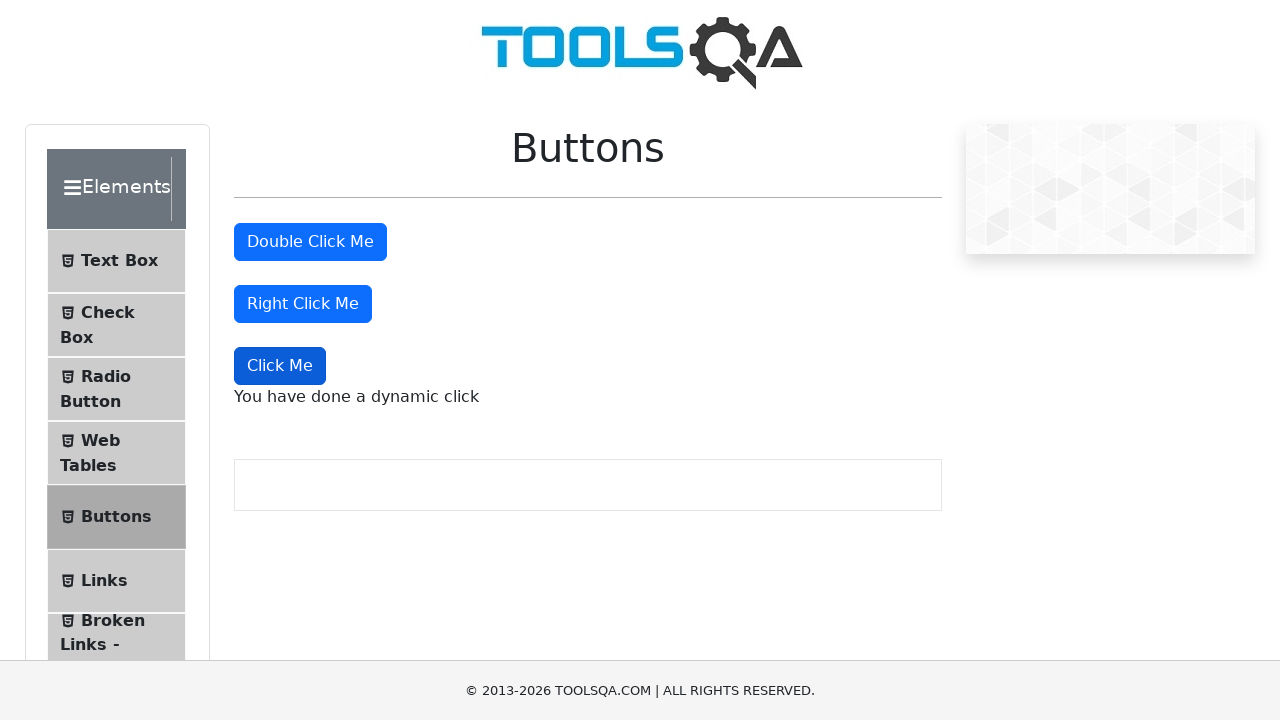

Retrieved success message text
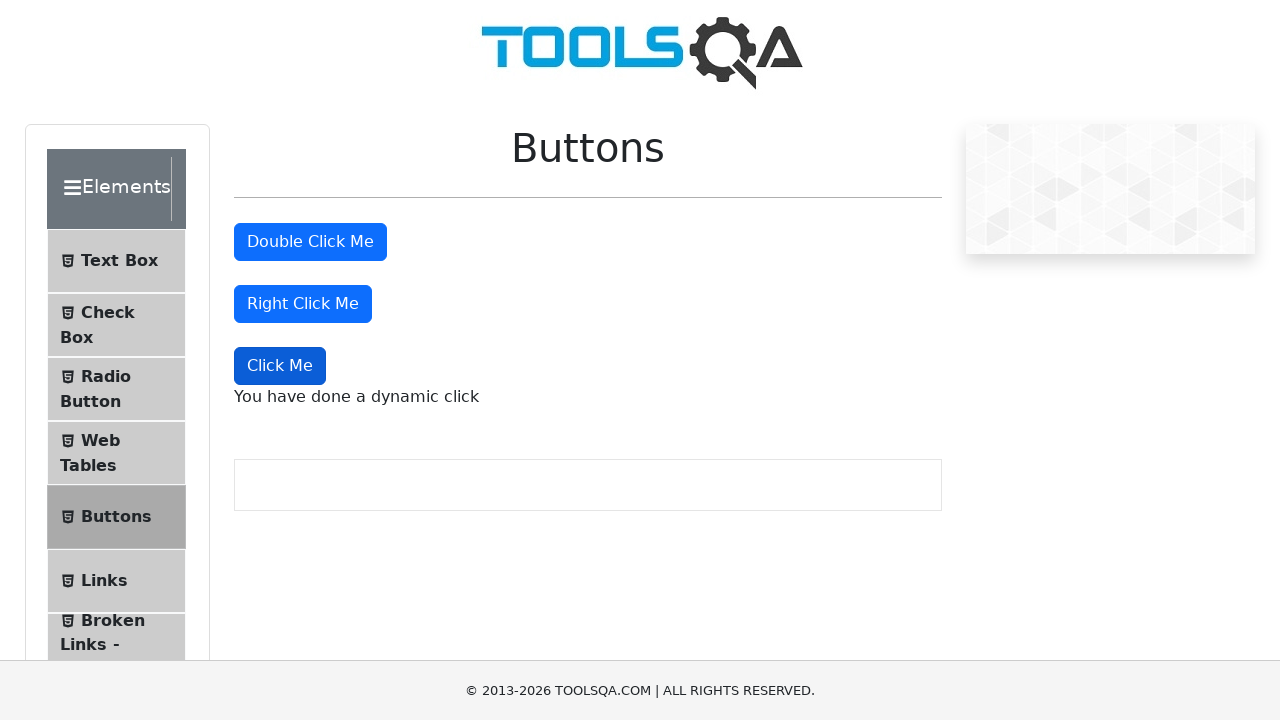

Verified success message equals 'You have done a dynamic click'
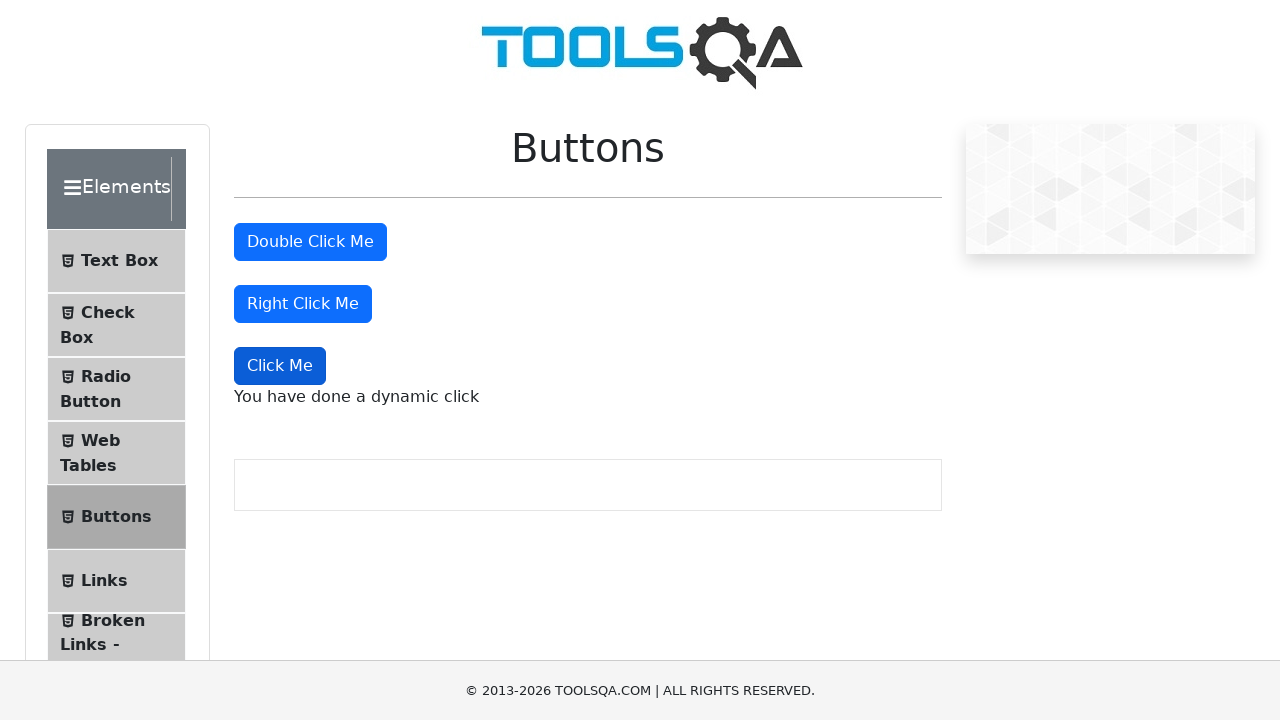

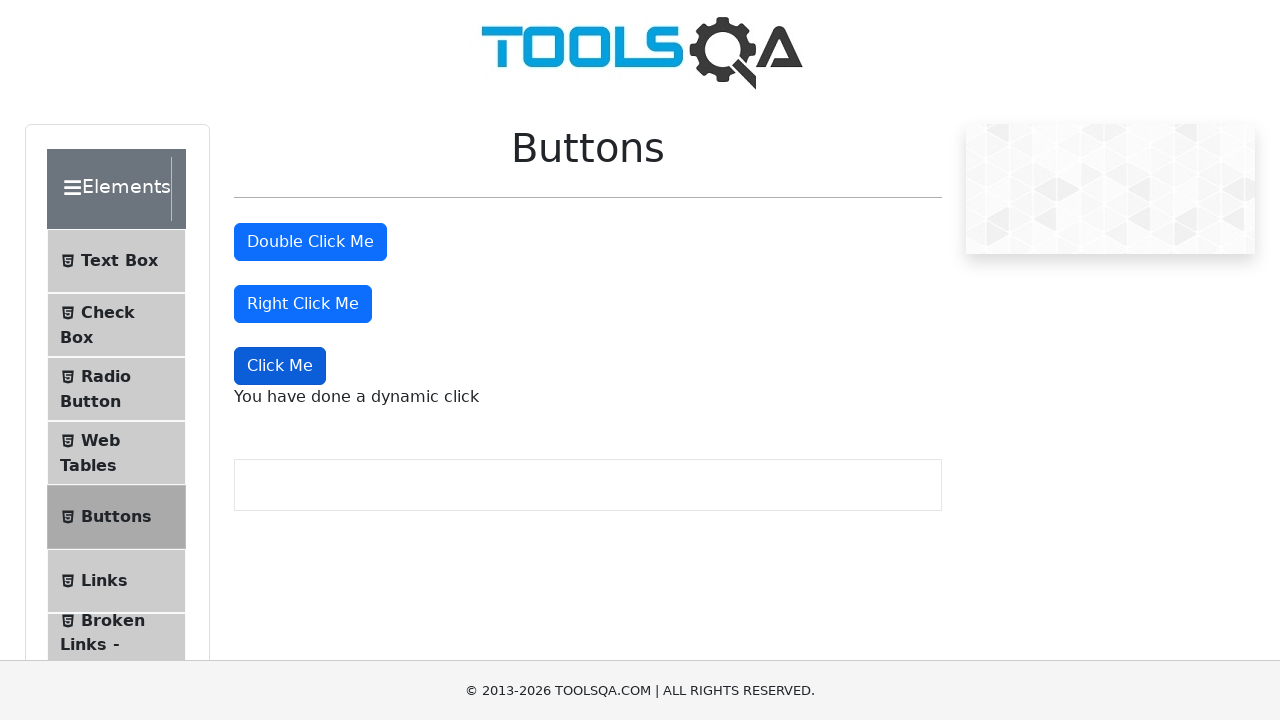